Tests browser navigation methods by visiting testotomasyonu.com, verifying the title contains "Otomasyon", navigating to youtube.com, verifying the URL contains "youtube", then using browser back to return and verify the URL contains "otomasyon".

Starting URL: https://testotomasyonu.com

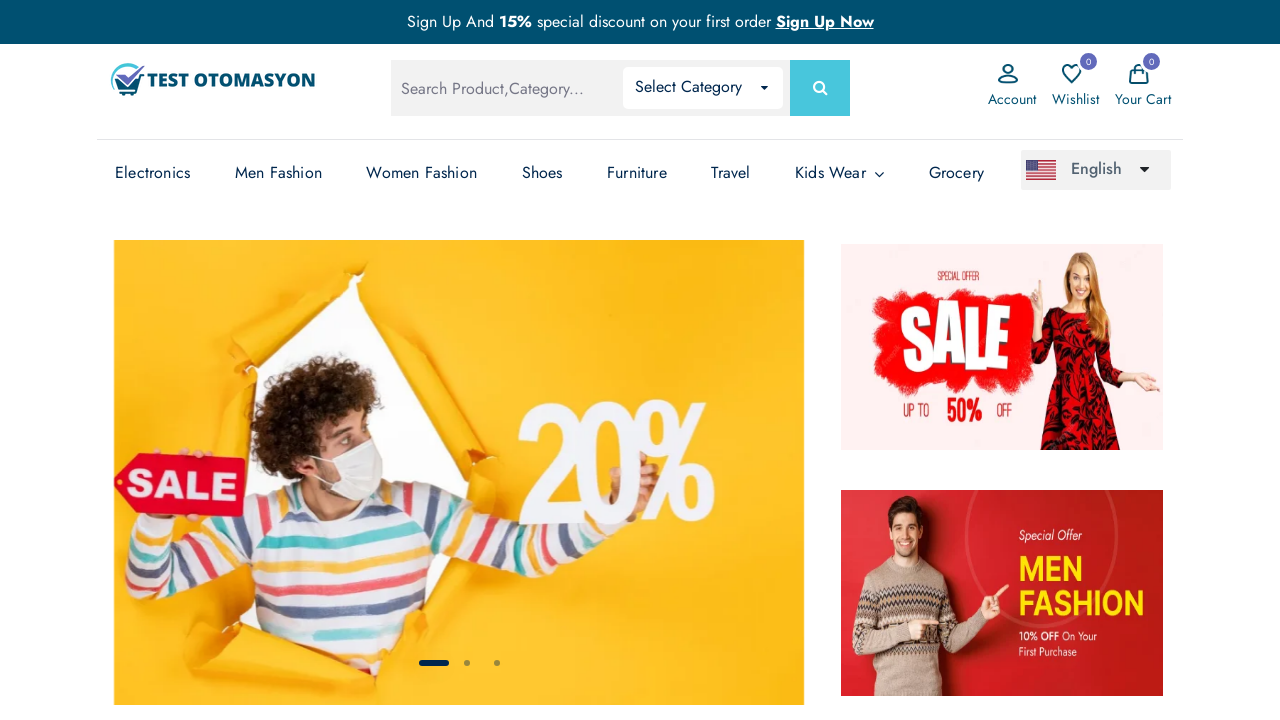

Retrieved page title from testotomasyonu.com
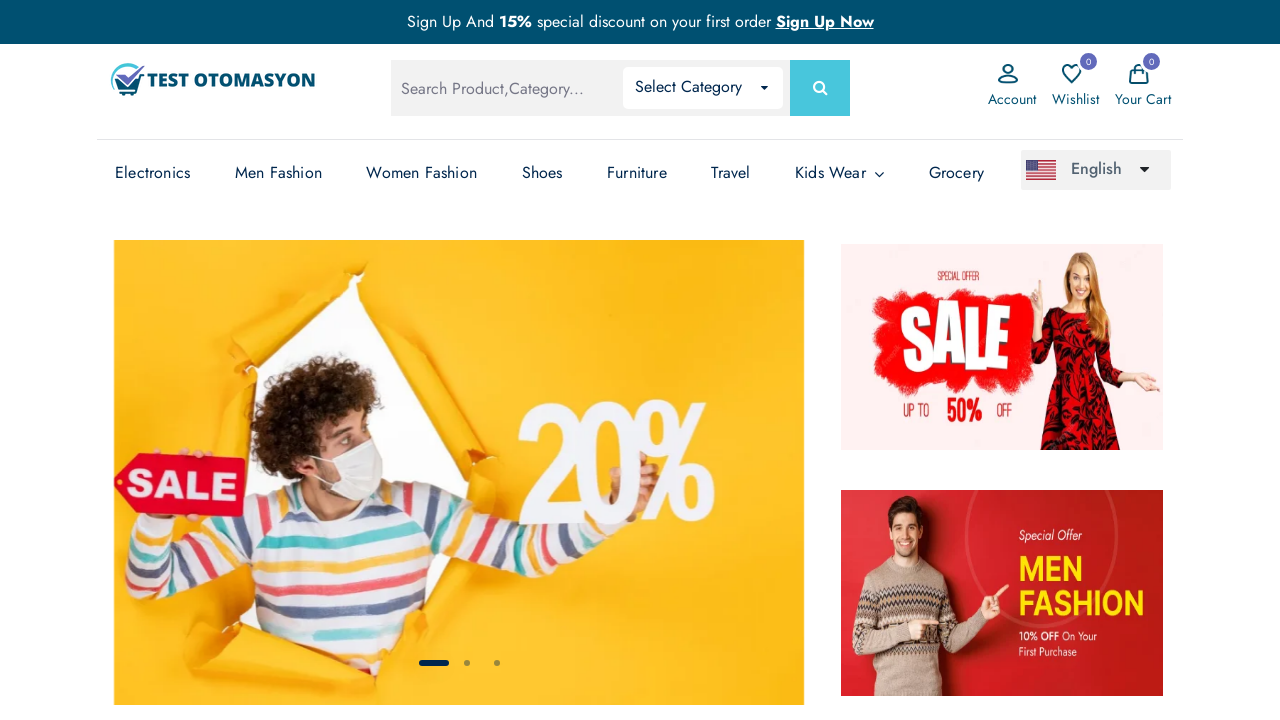

Verified title contains 'Otomasyon'
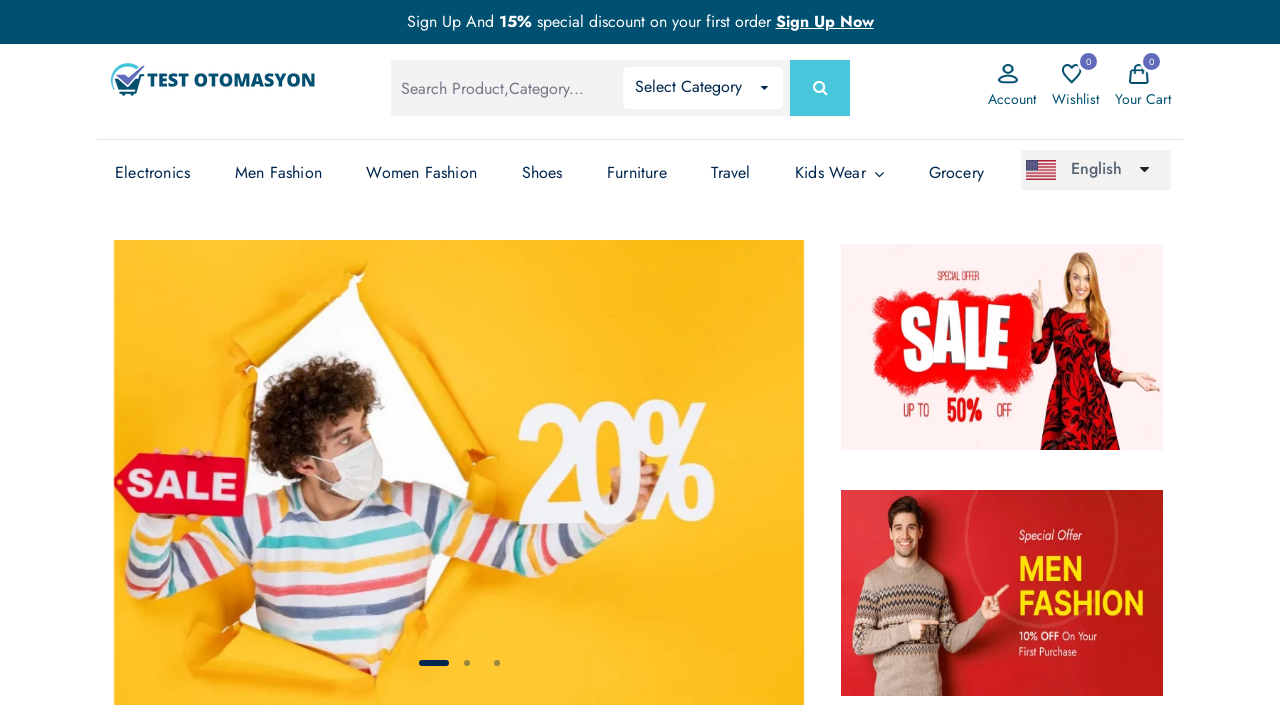

Navigated to https://youtube.com
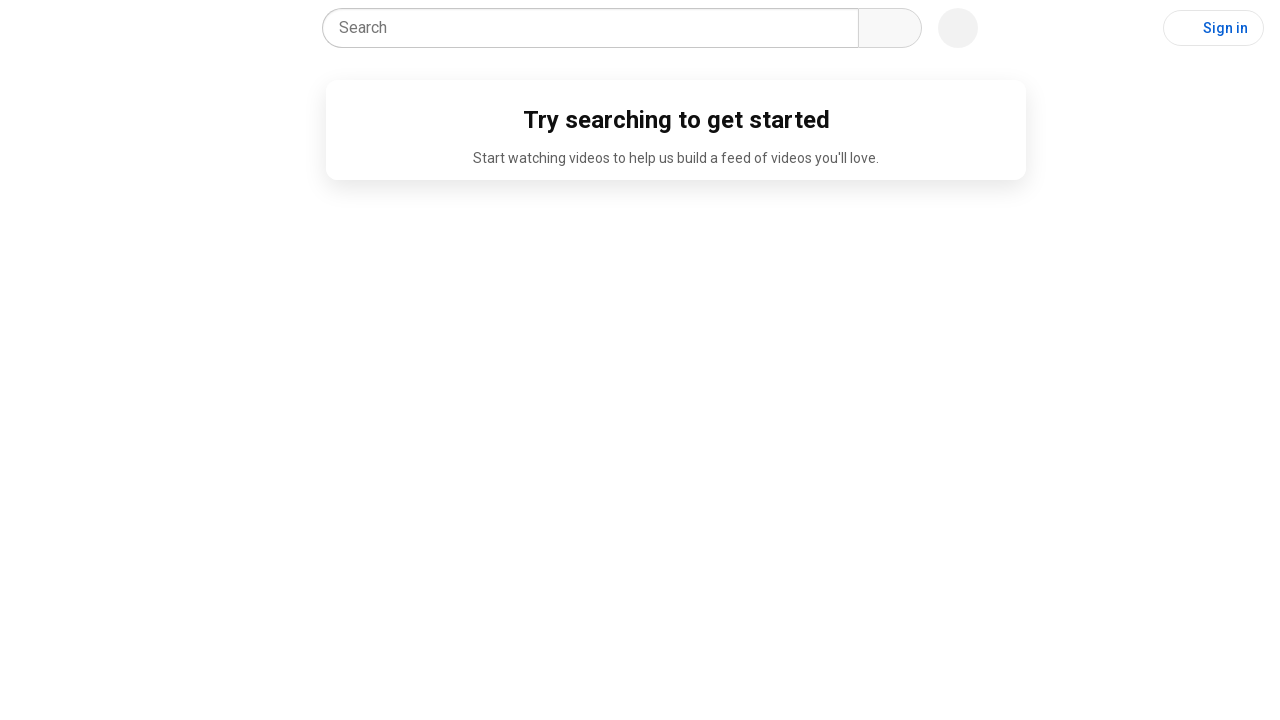

Retrieved current URL from youtube.com
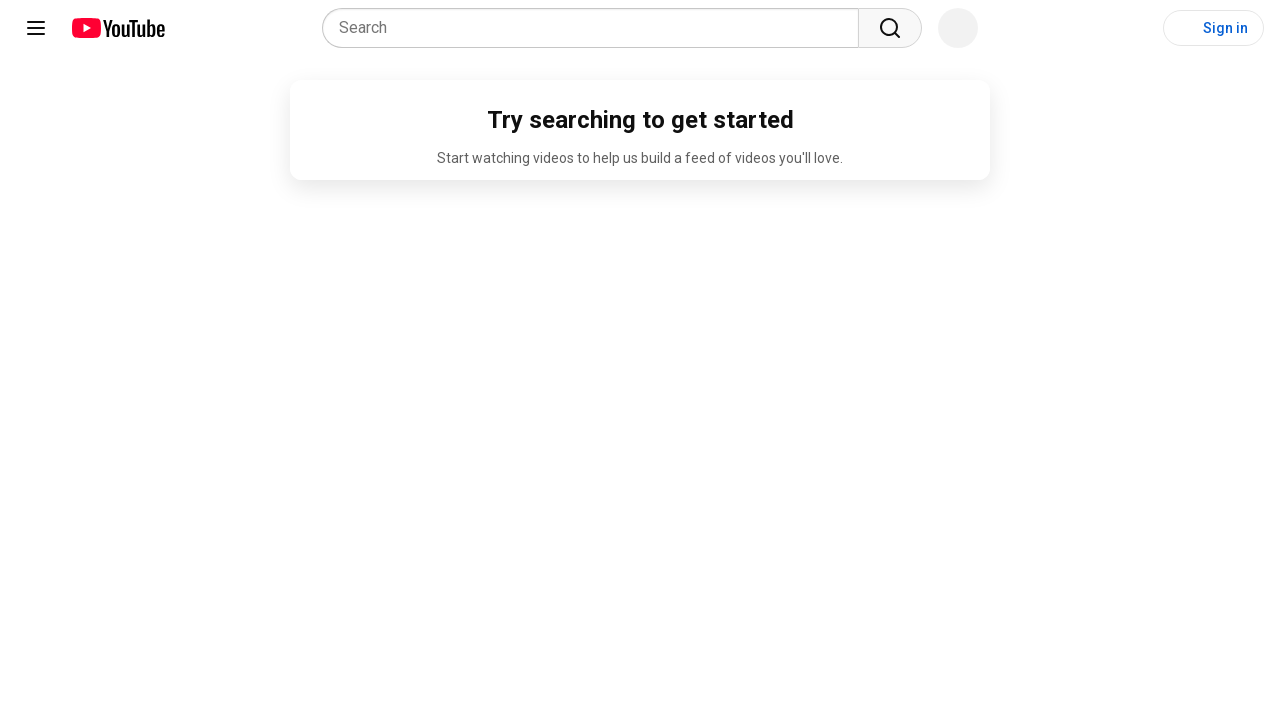

Verified URL contains 'youtube'
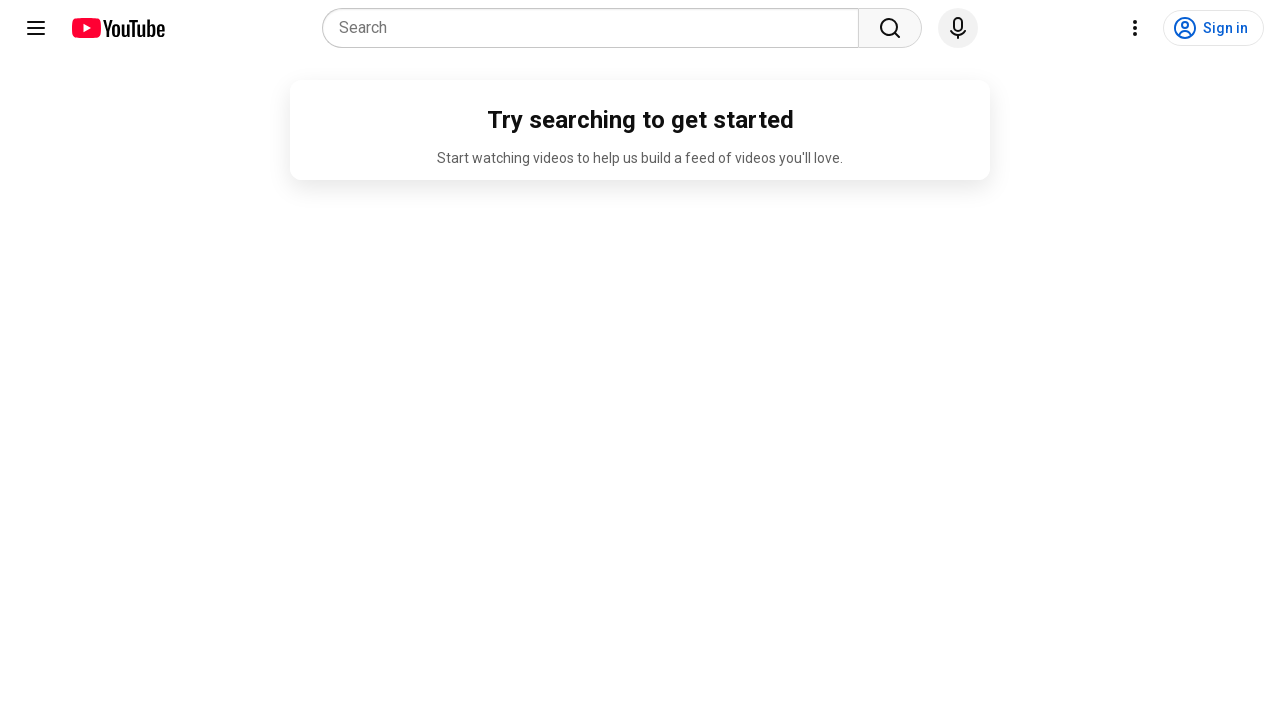

Navigated back to previous page using browser back button
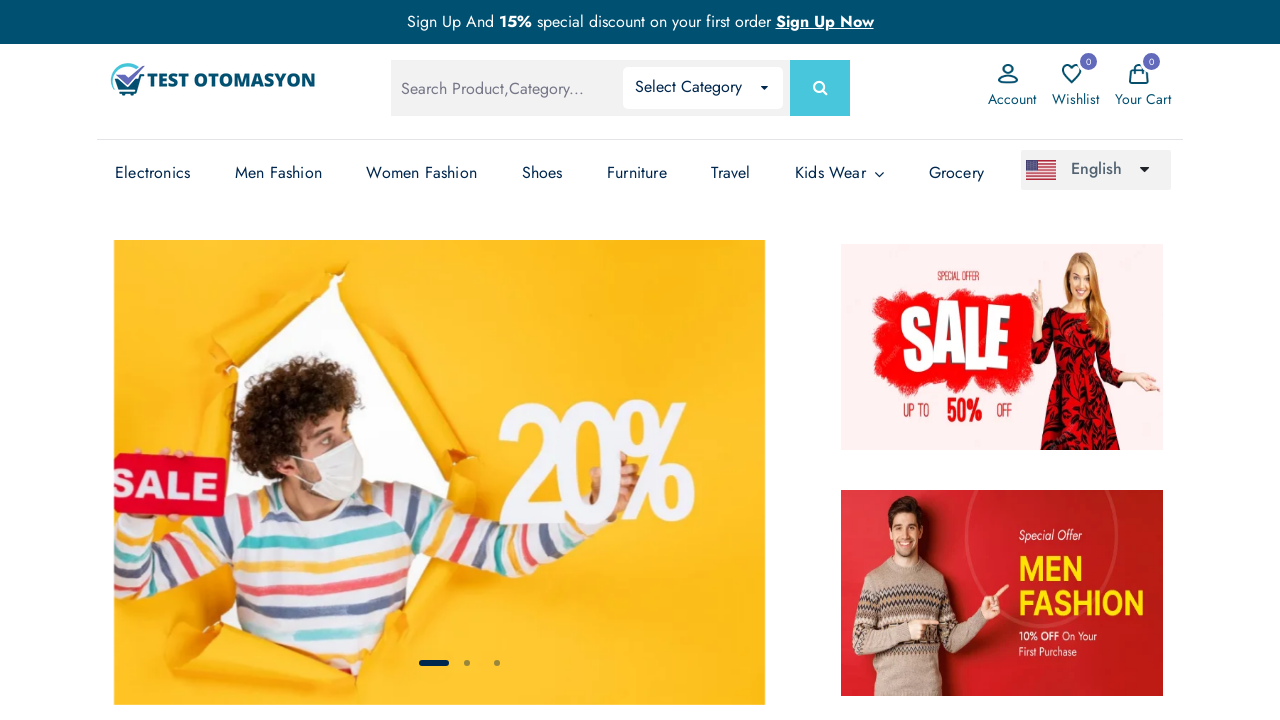

Retrieved current URL after navigating back
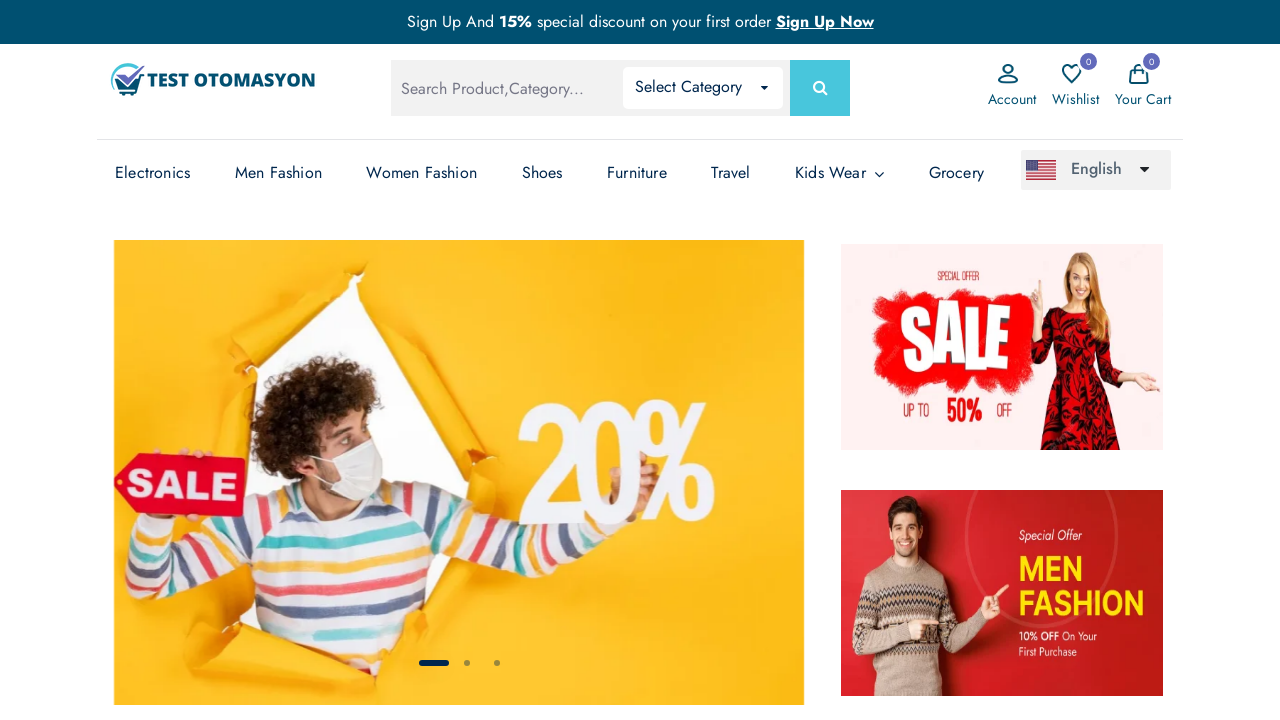

Verified URL contains 'otomasyon' after navigation back
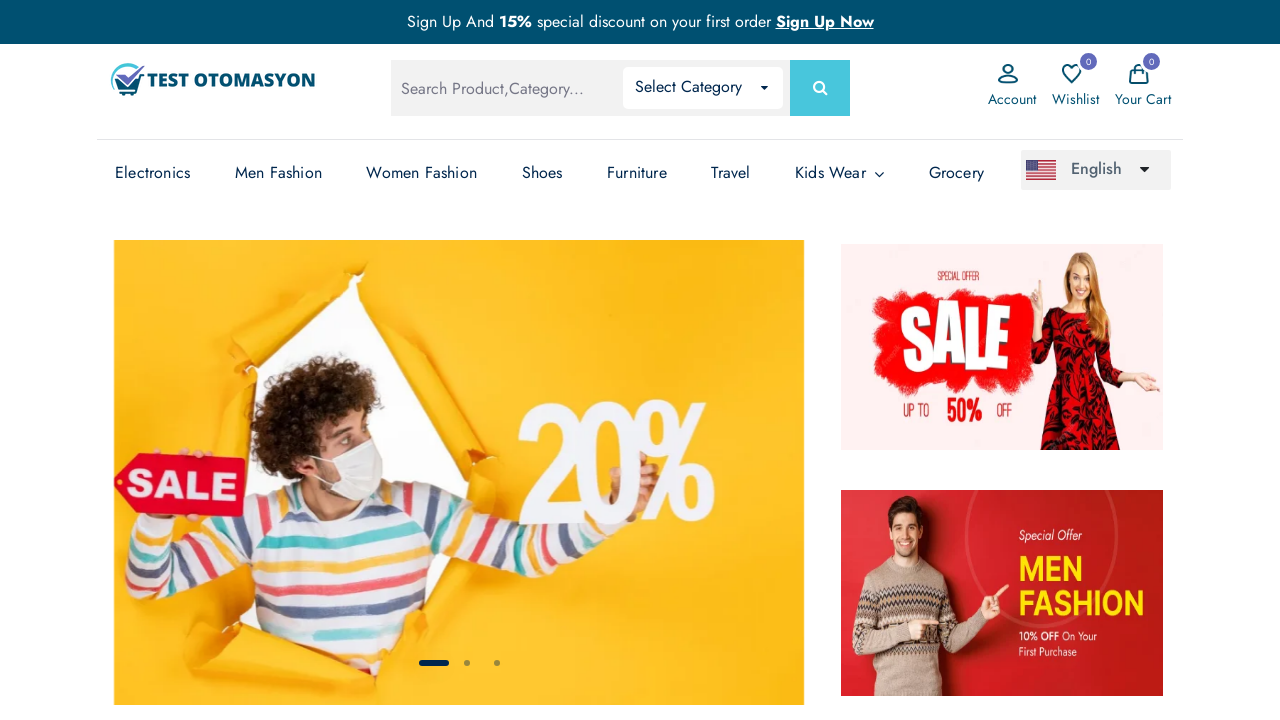

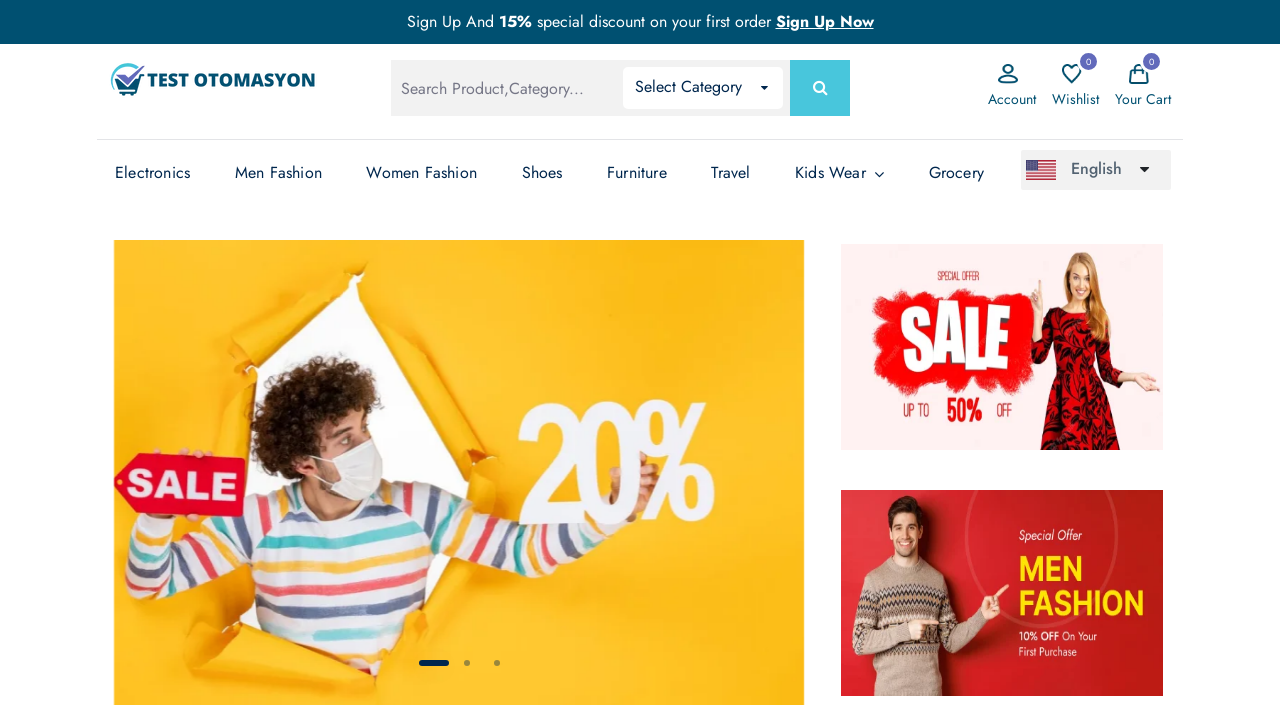